Tests iframe functionality on DemoQA by navigating to the Frames section and verifying content within embedded iframes can be accessed.

Starting URL: https://demoqa.com/elements

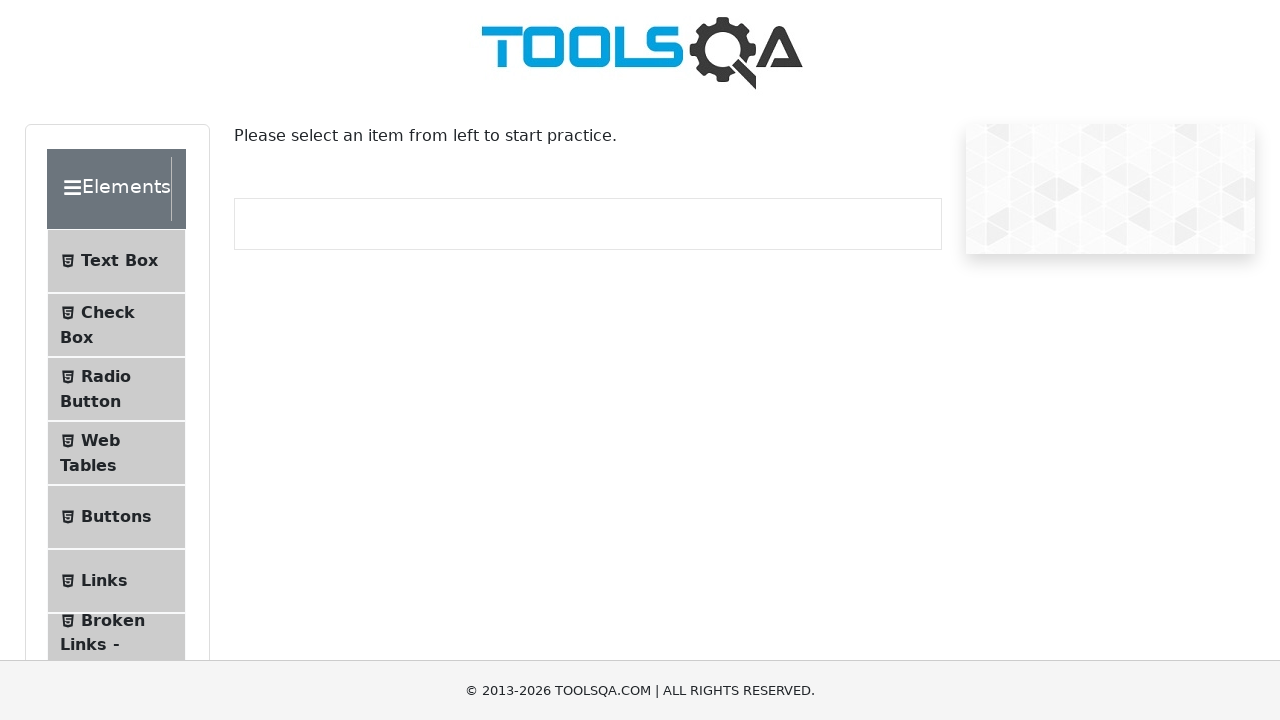

Clicked on 'Alerts, Frame & Windows' menu item at (107, 360) on internal:text="Alerts, Frame & Windows"i
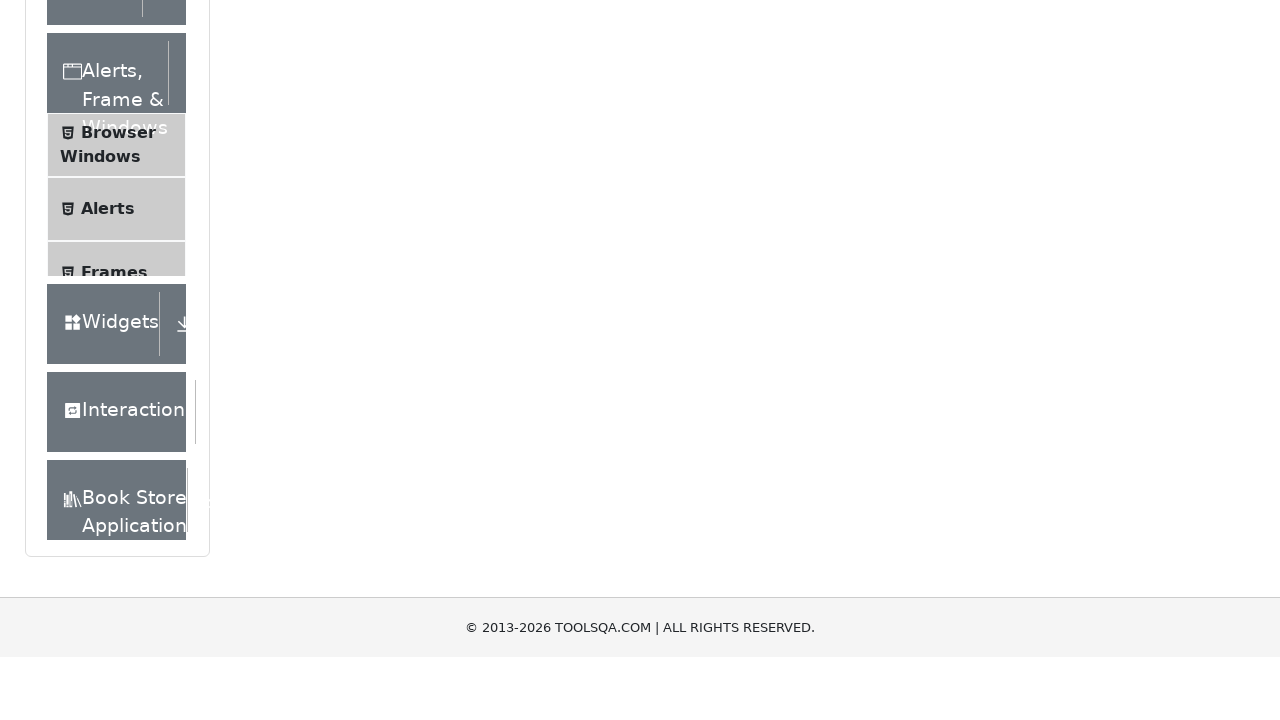

Clicked on 'Frames' submenu item at (114, 336) on internal:text="Frames"s
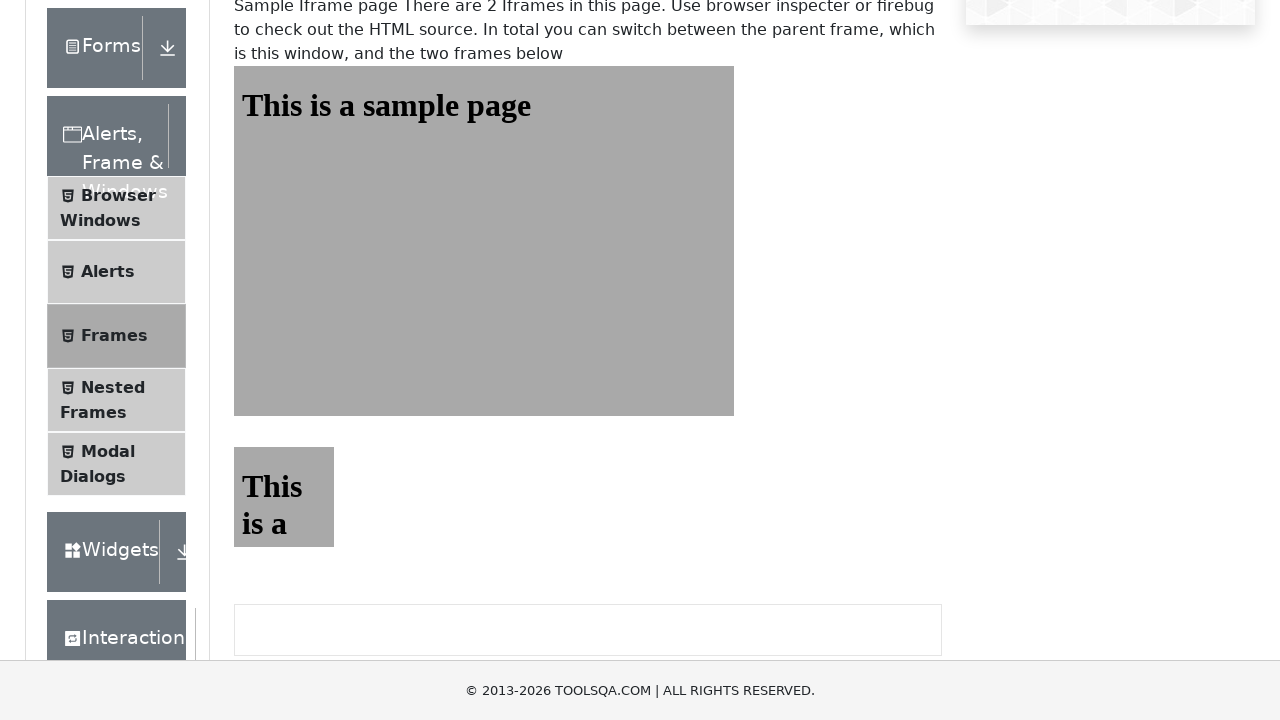

Retrieved content from first iframe: This is a sample page
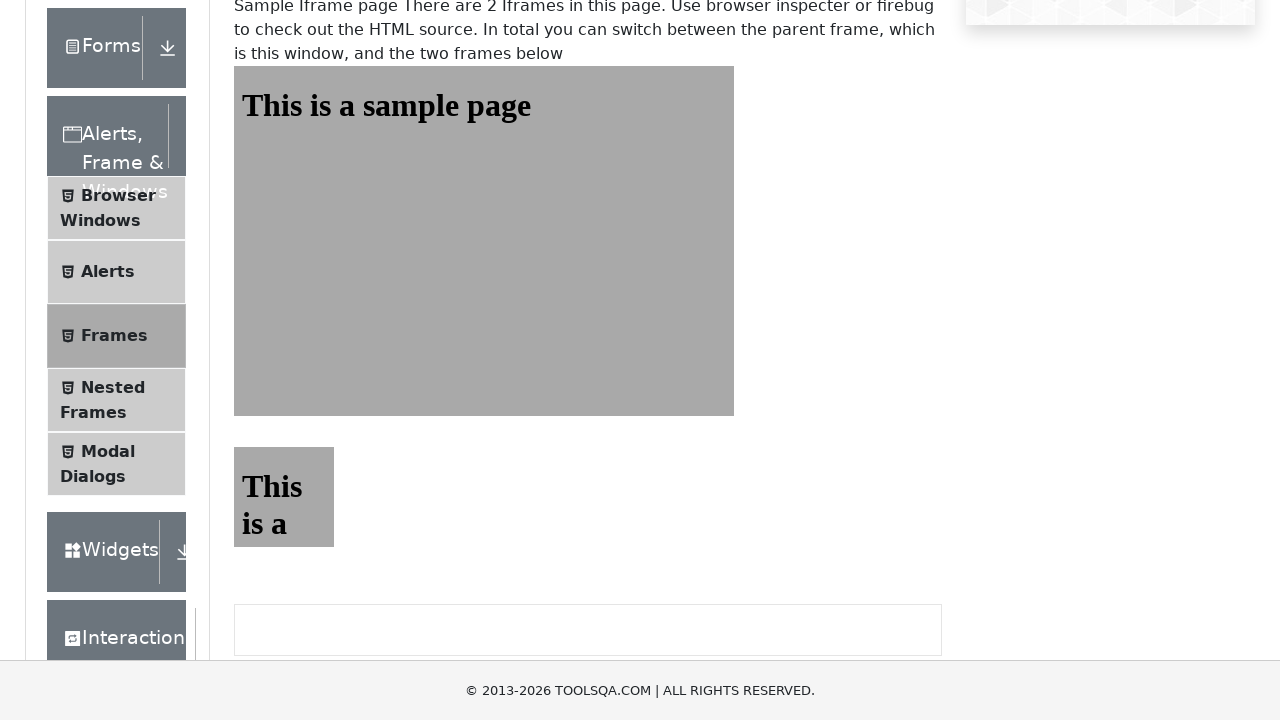

Retrieved content from second iframe: This is a sample page
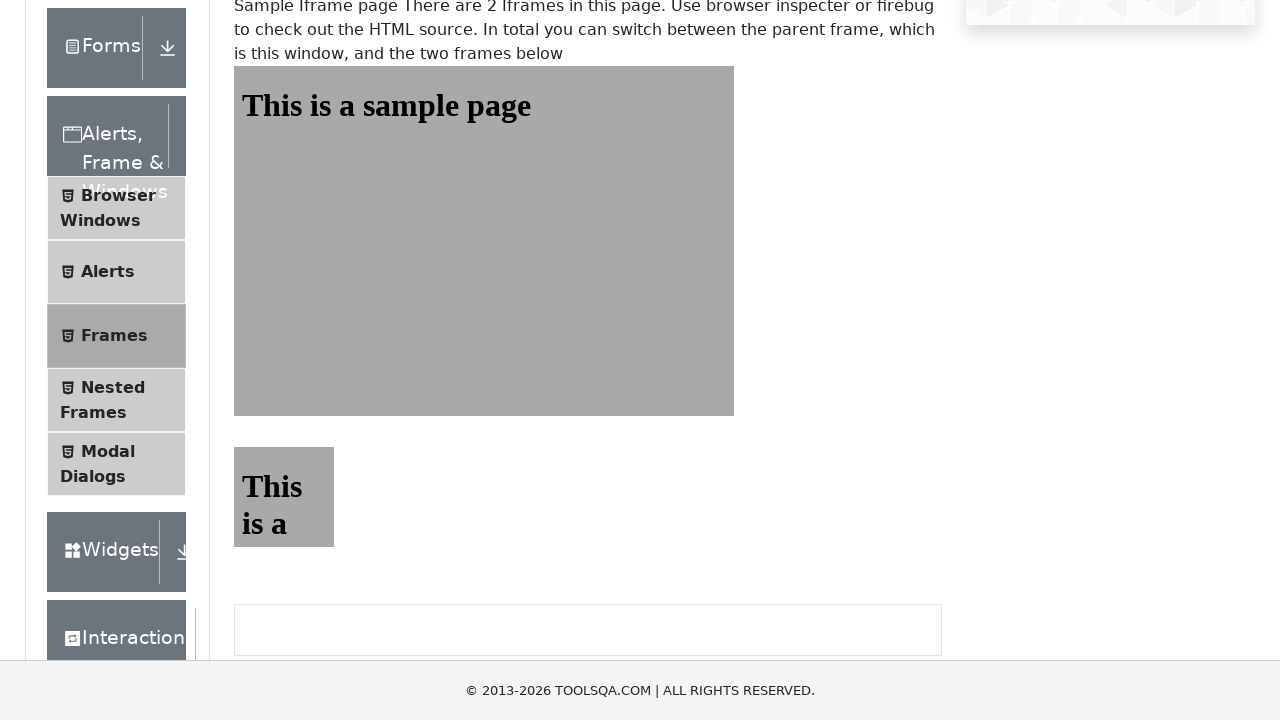

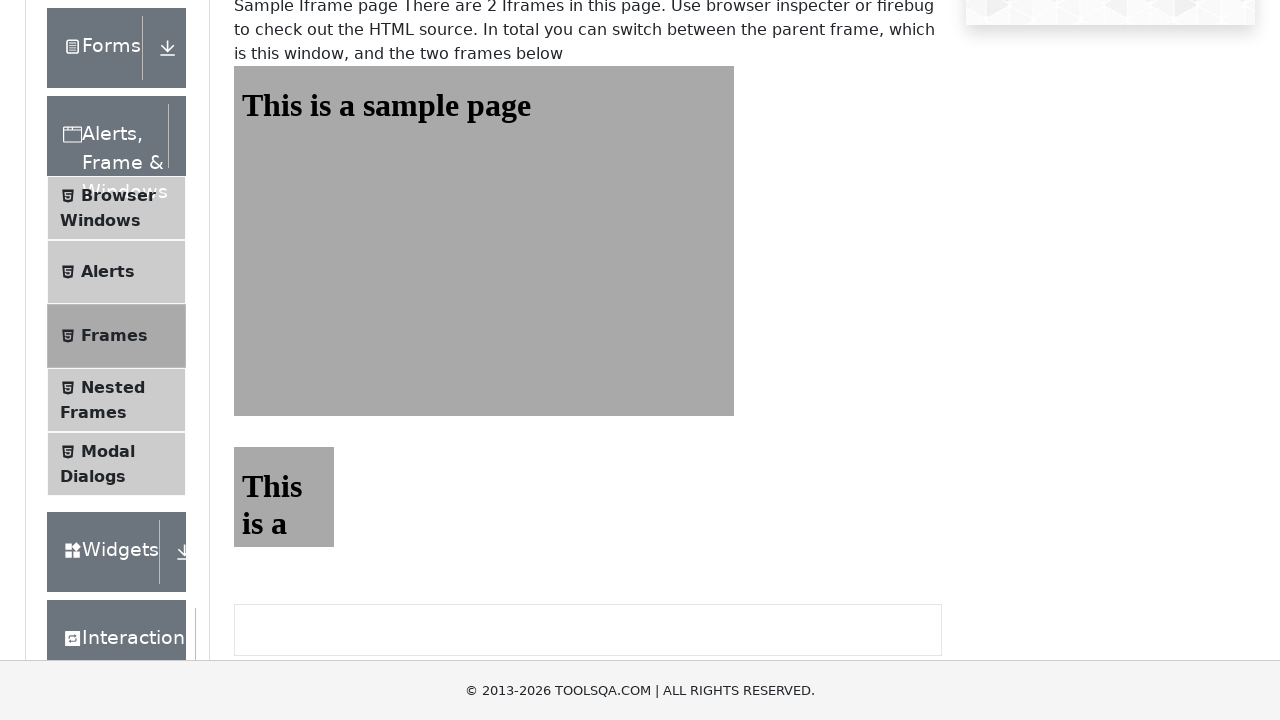